Tests JavaScript alert handling by clicking a button that triggers an alert and verifying the alert message is correct

Starting URL: http://the-internet.herokuapp.com/javascript_alerts

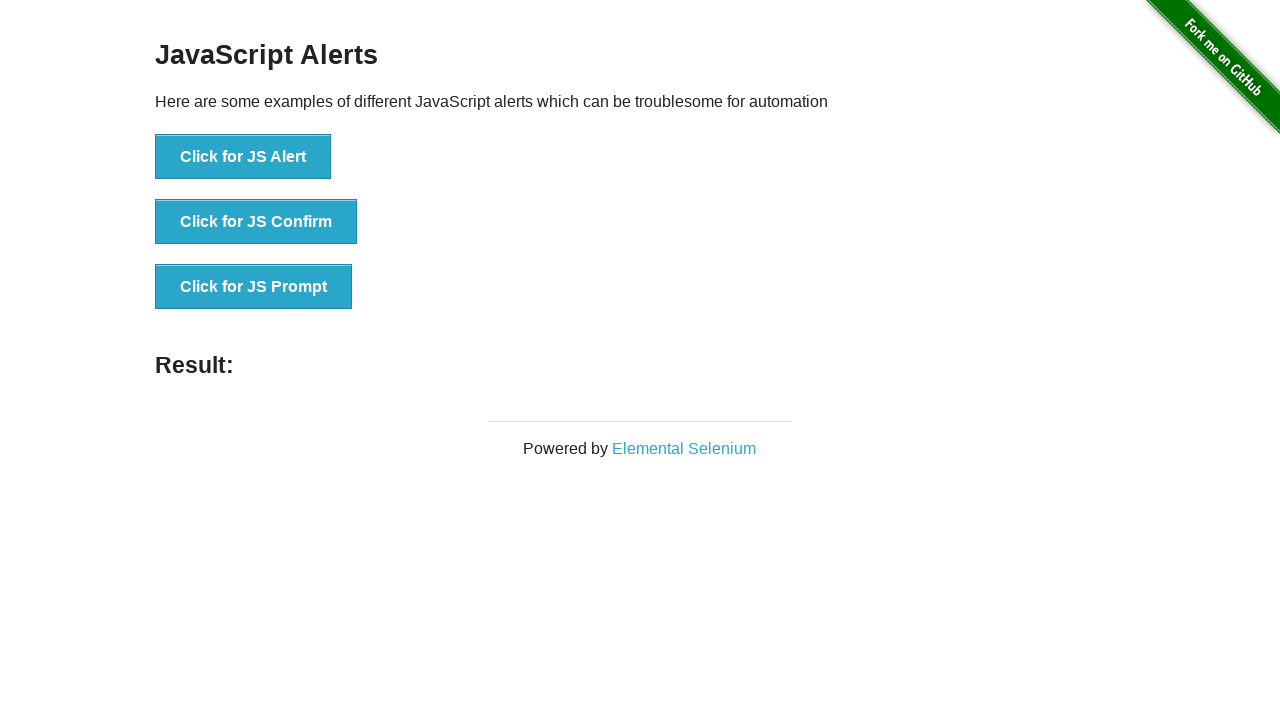

Set up dialog handler to capture and accept alerts
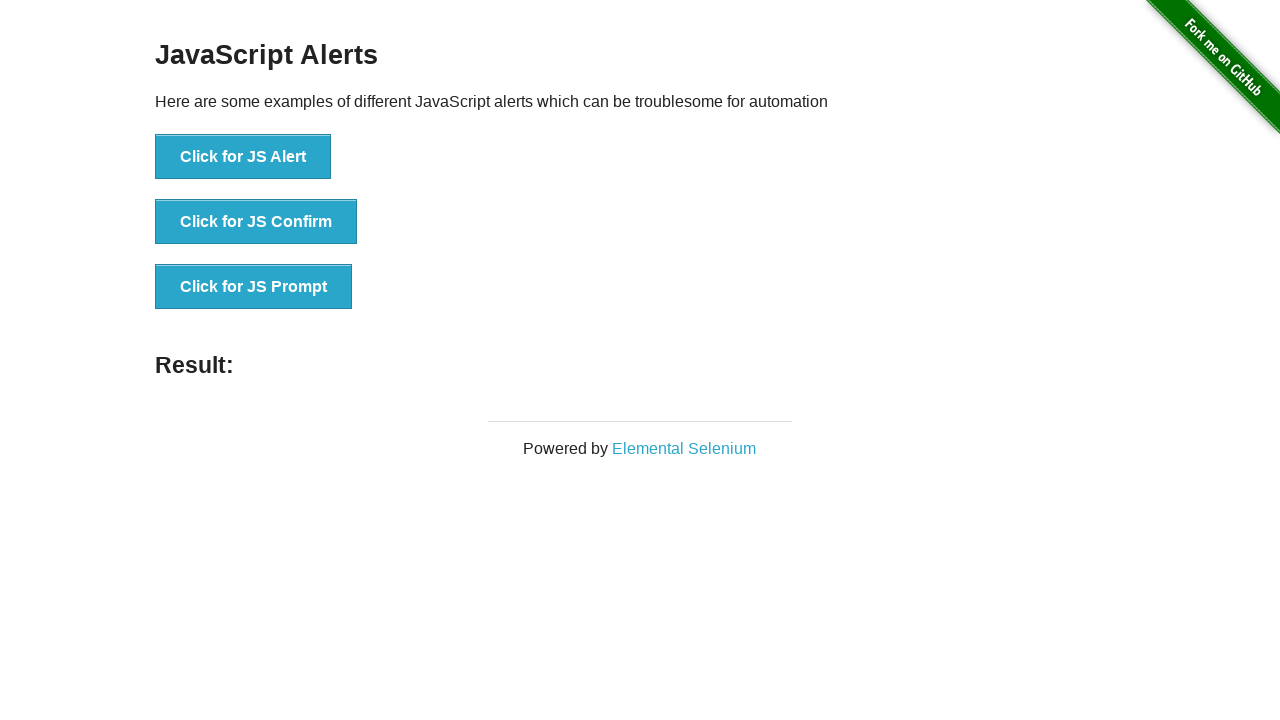

Clicked button to trigger JavaScript alert at (243, 157) on button[onclick='jsAlert()']
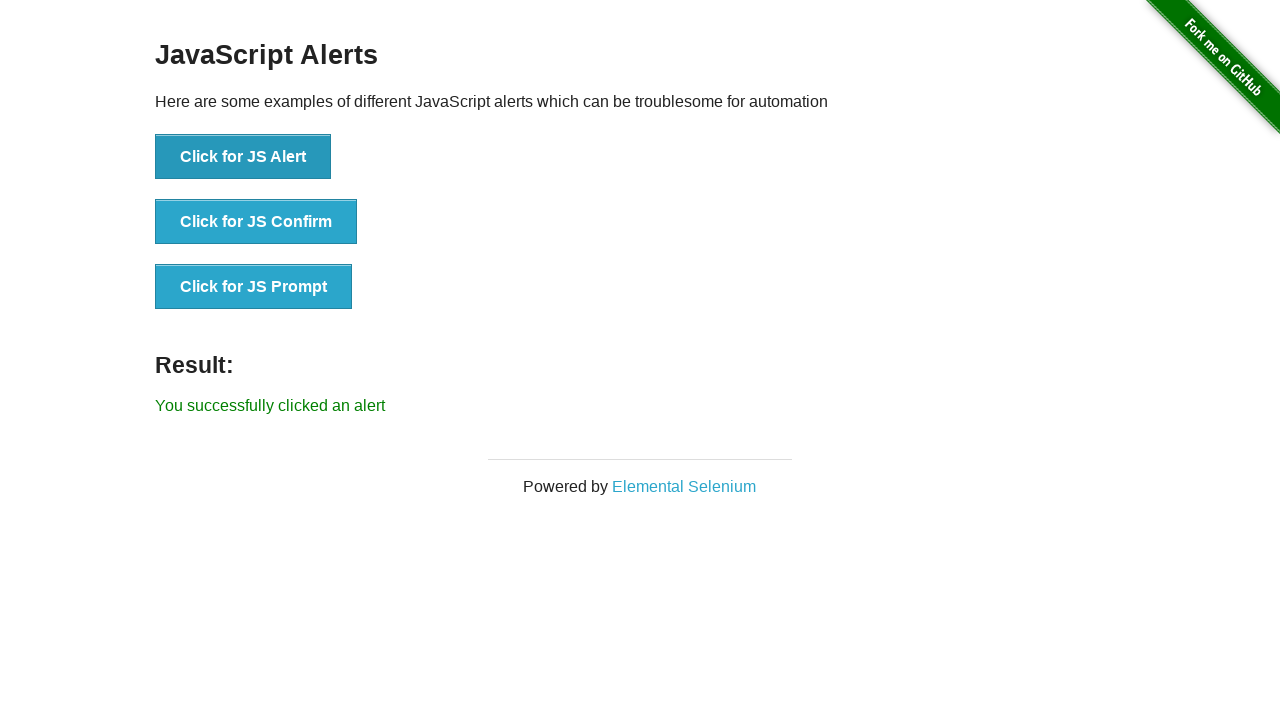

Waited for alert dialog to be processed
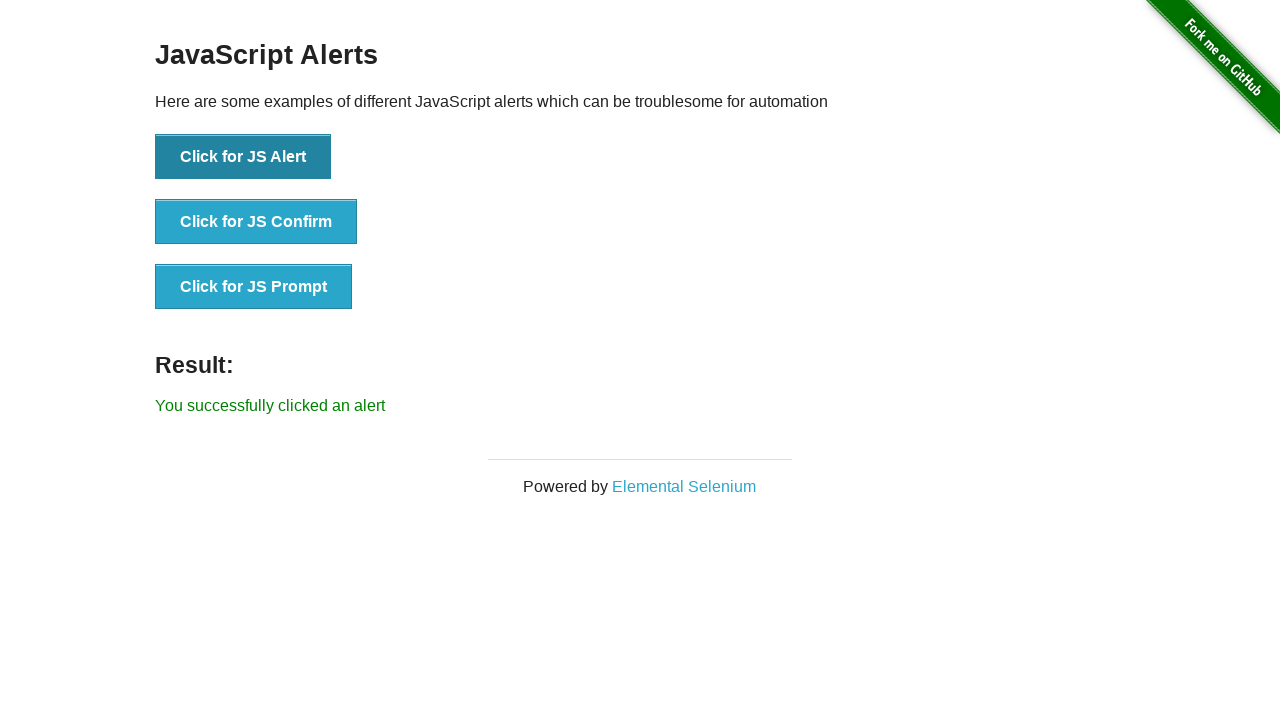

Verified alert message is 'I am a JS Alert'
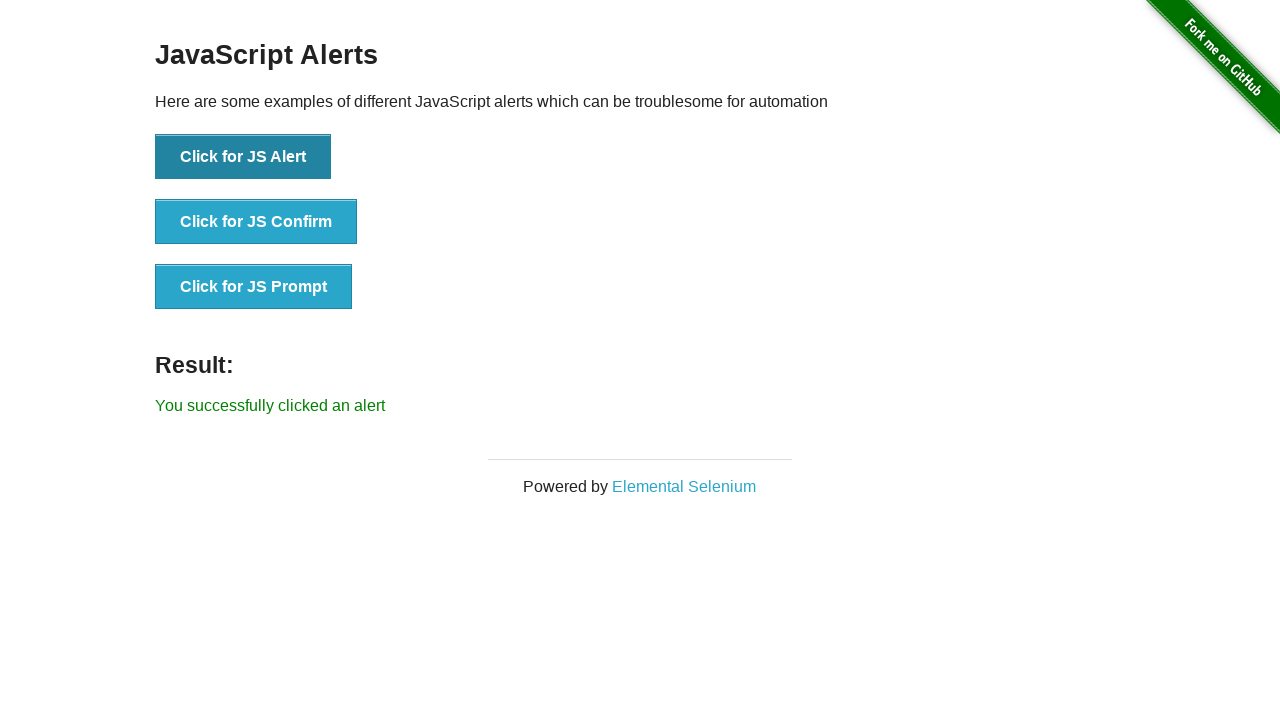

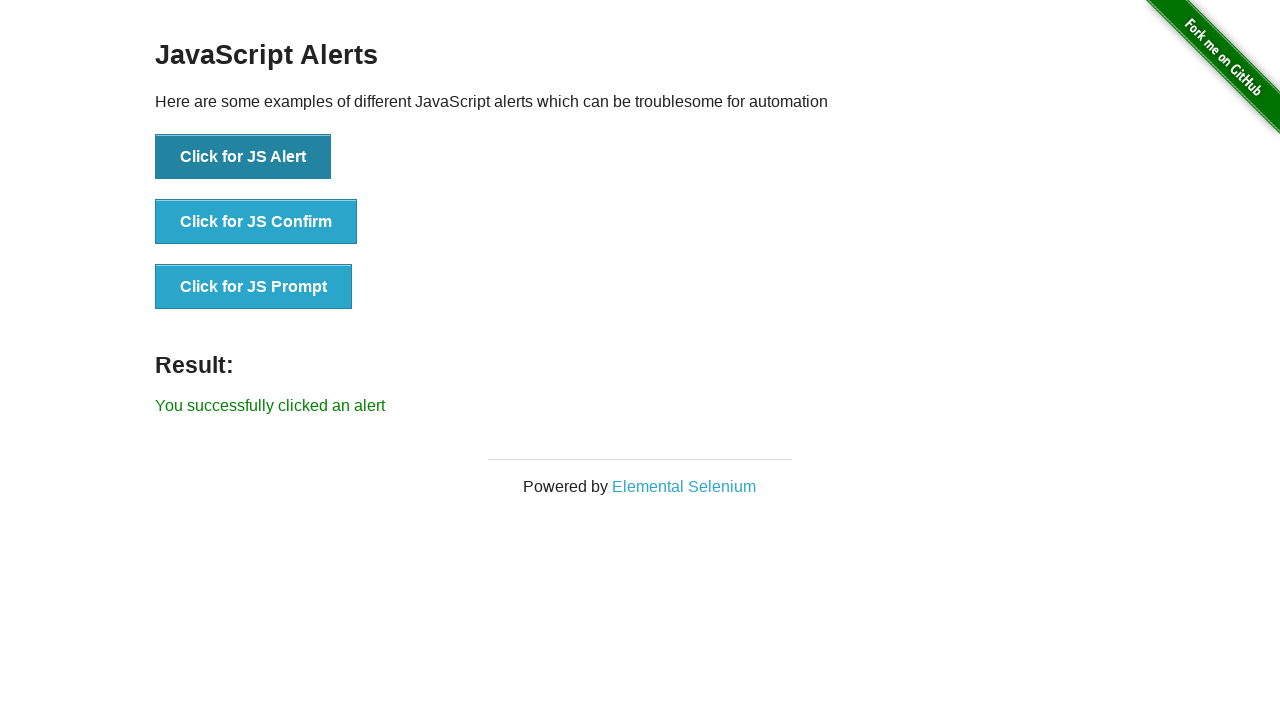